Navigates to an e-commerce website to verify it loads successfully

Starting URL: https://shop.one-shore.com

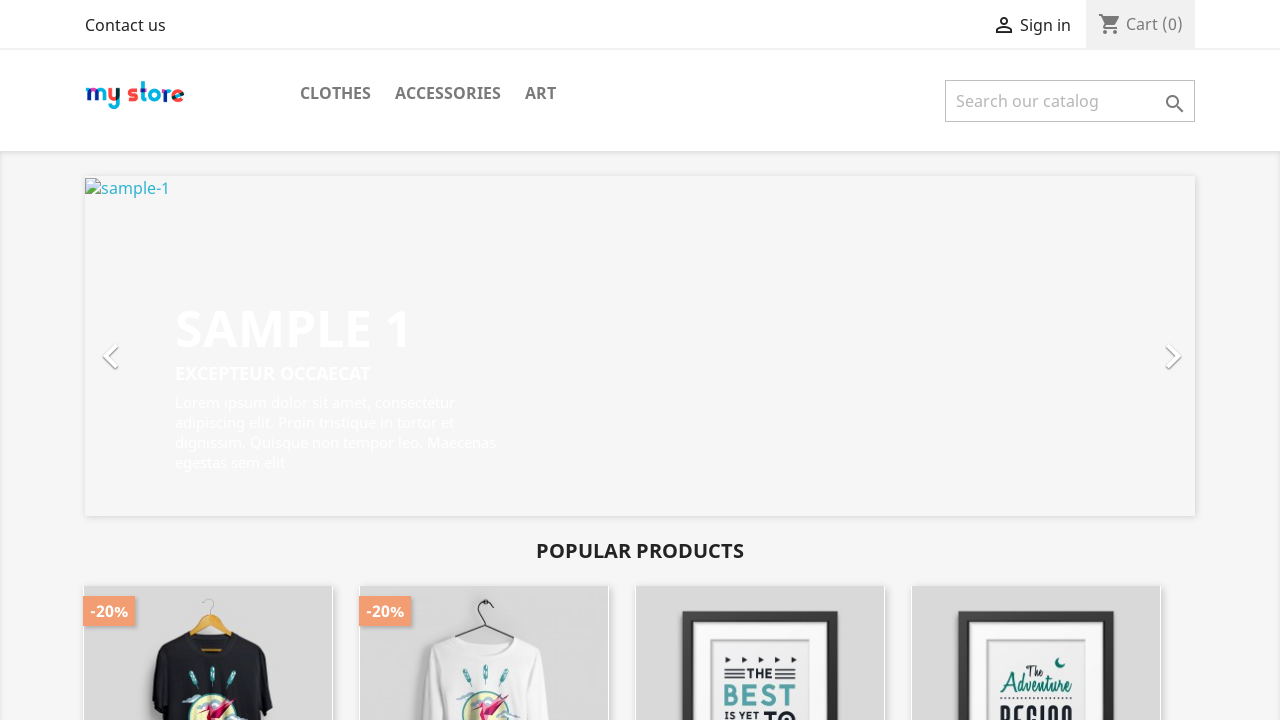

Waited for e-commerce website to load completely (networkidle)
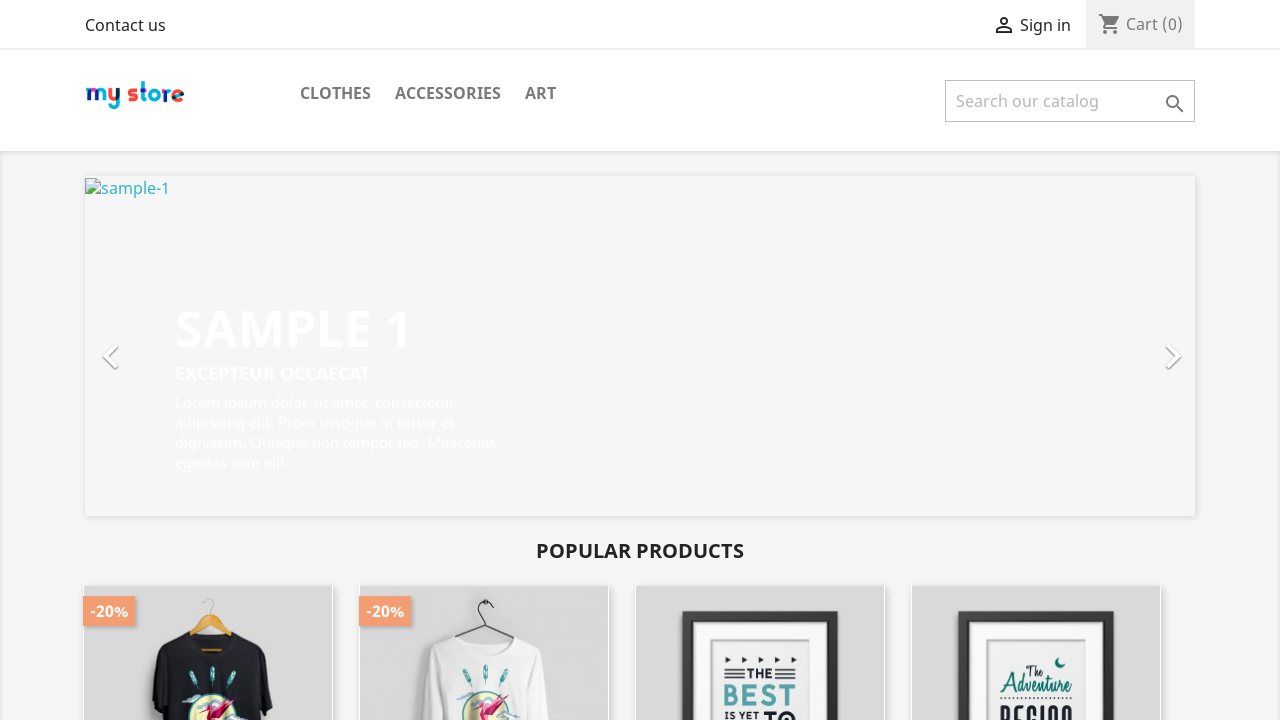

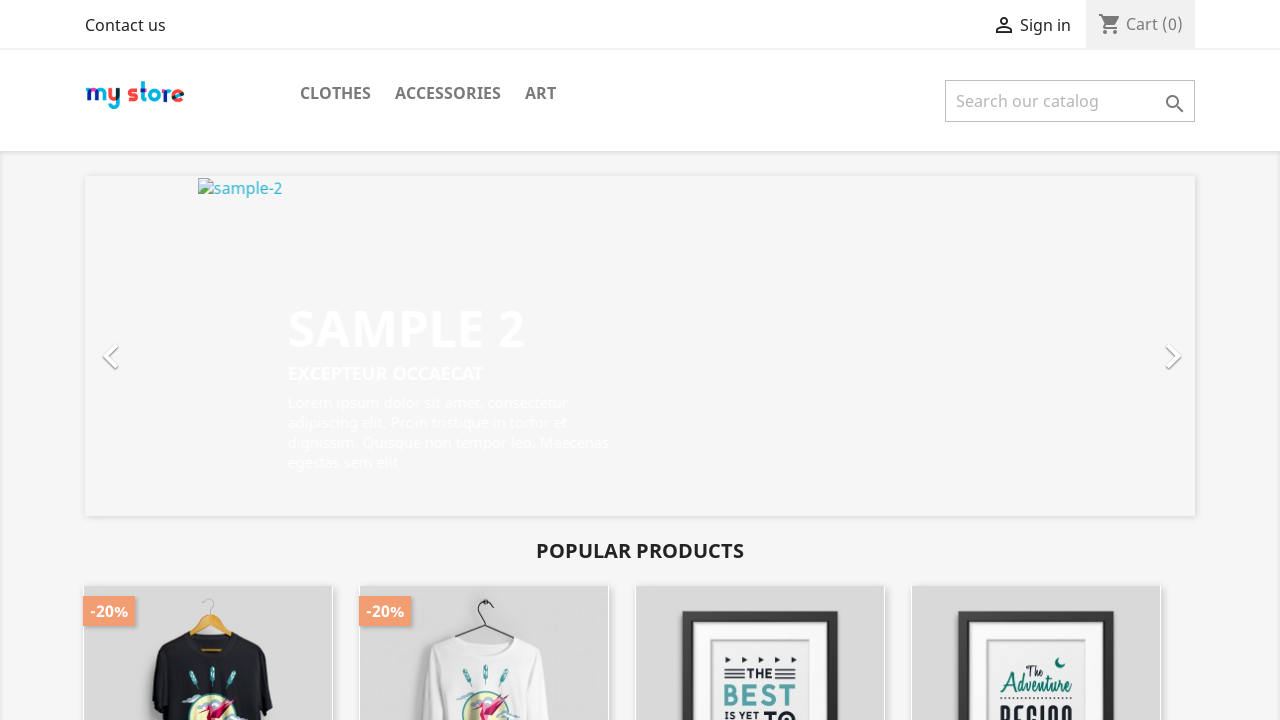